Tests right-click context menu functionality on an input field

Starting URL: https://the-internet.herokuapp.com/key_presses

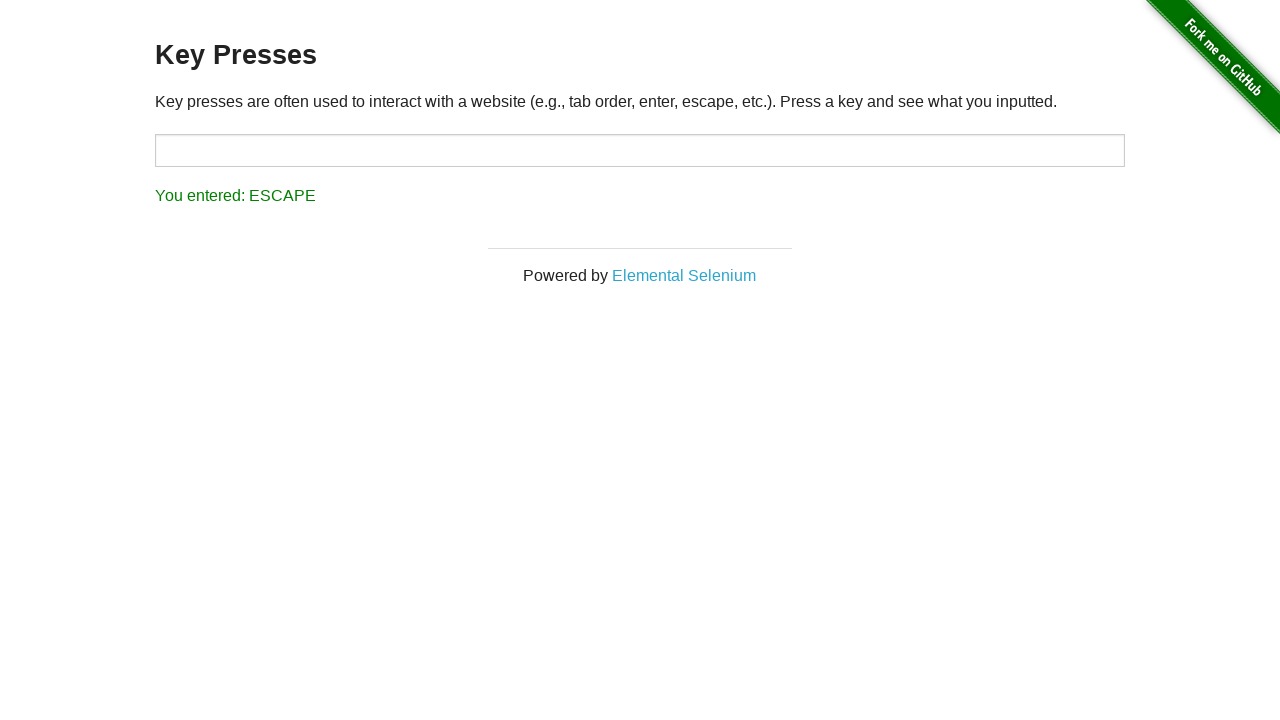

Located target input field
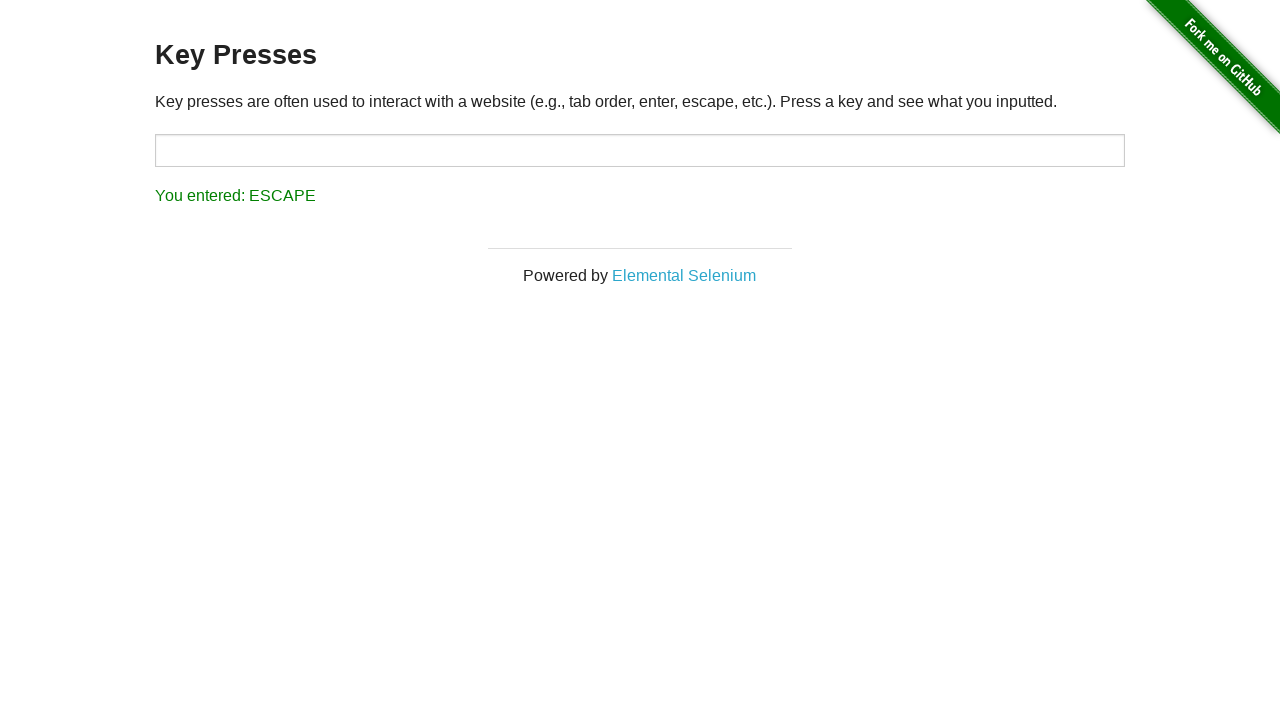

Right-clicked on target input field to open context menu at (640, 150) on #target
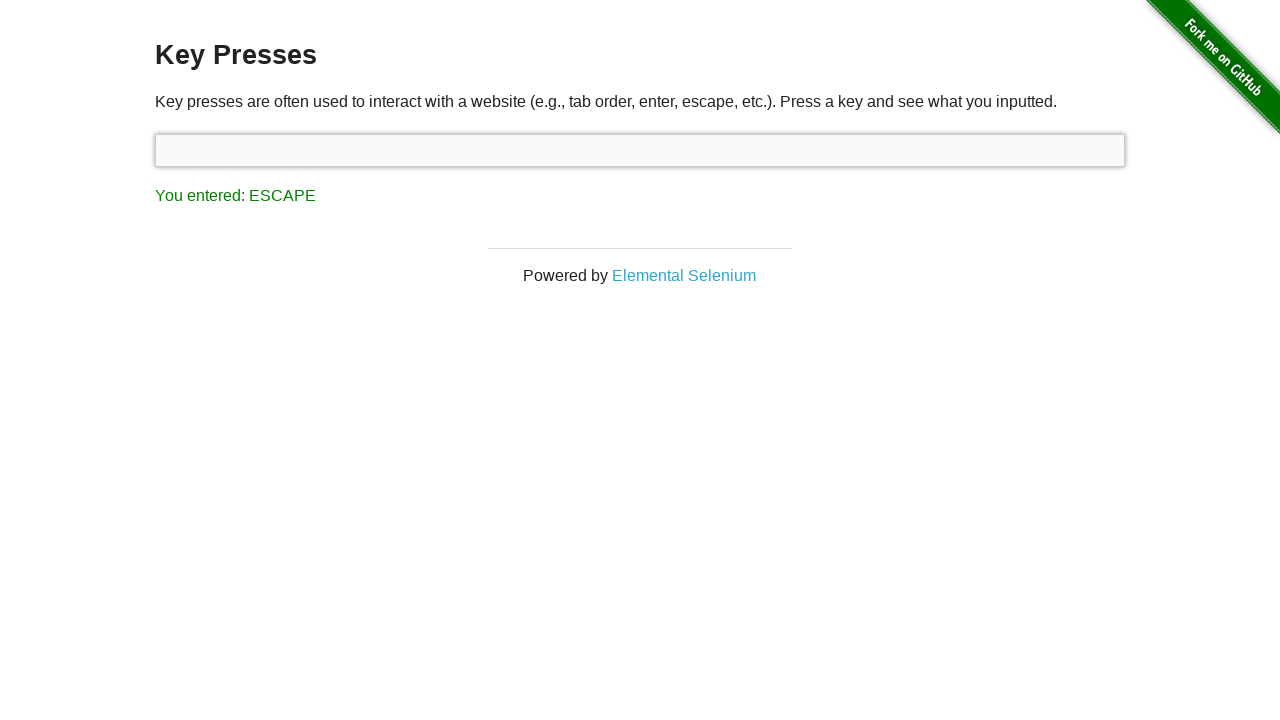

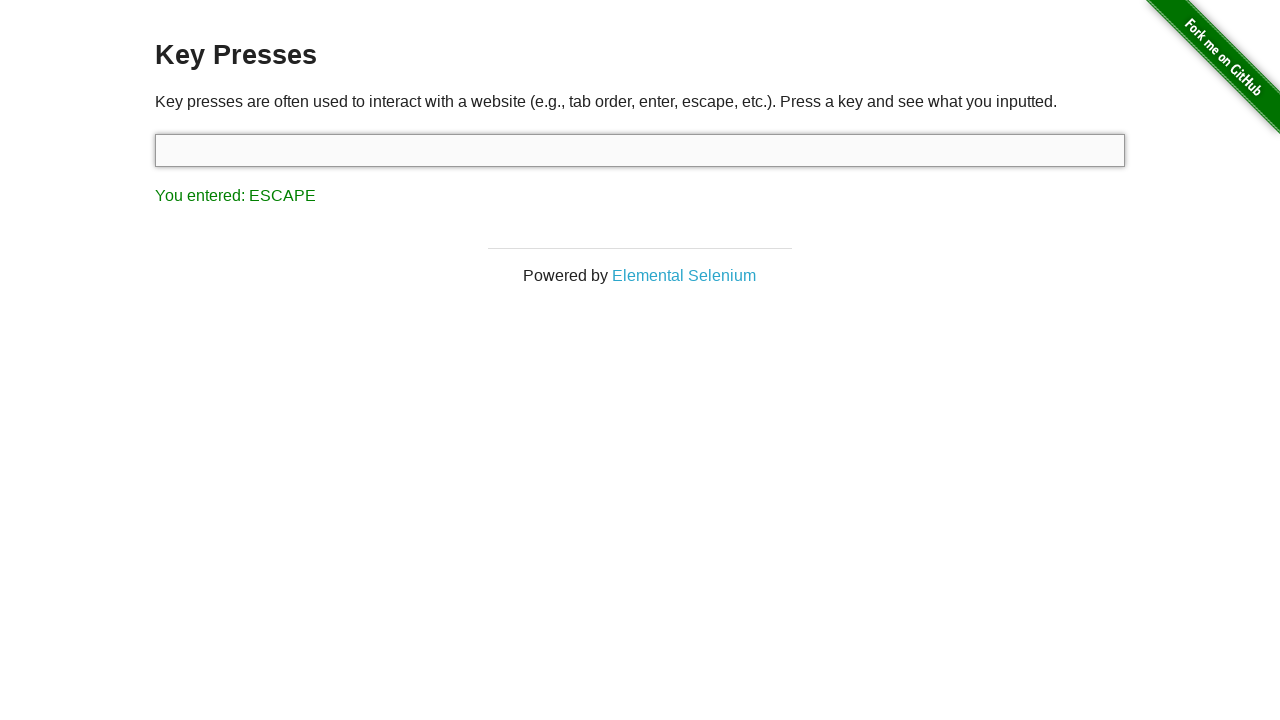